Tests drag and drop functionality by dragging a draggable element to a droppable target area

Starting URL: https://jqueryui.com/resources/demos/droppable/default.html

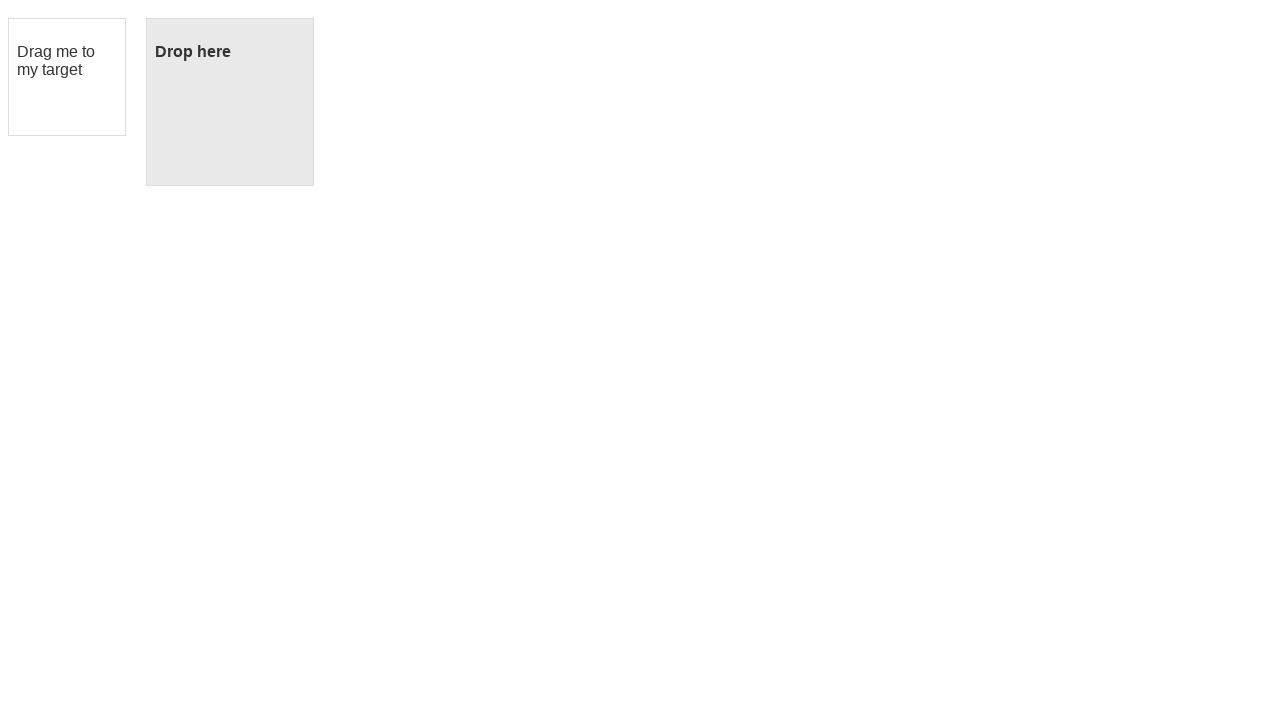

Located the draggable element with id 'draggable'
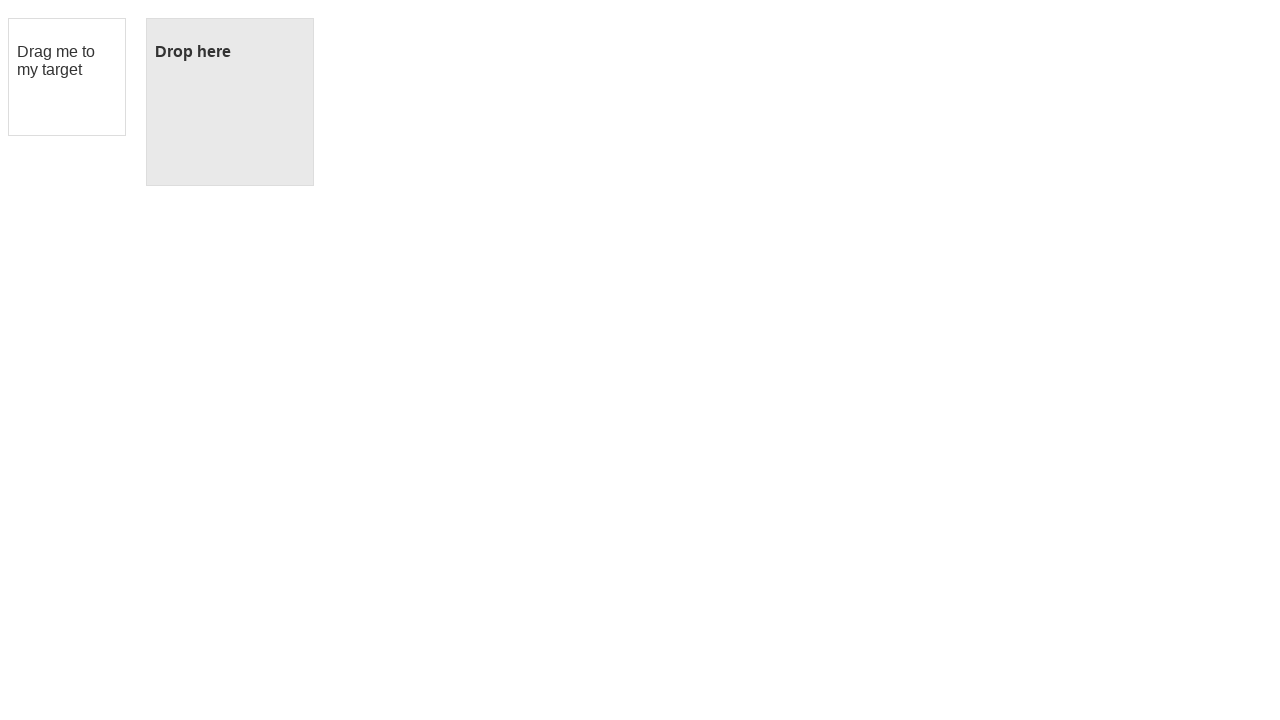

Located the droppable target element with id 'droppable'
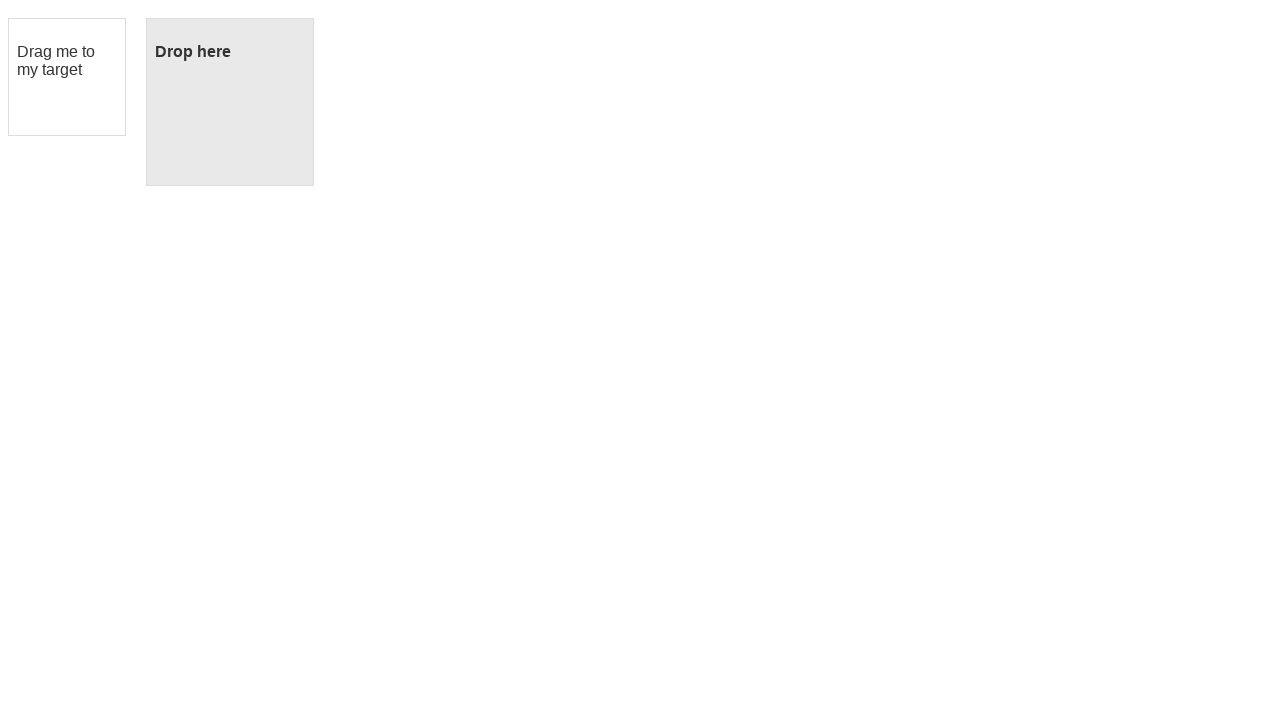

Dragged the draggable element to the droppable target area at (230, 102)
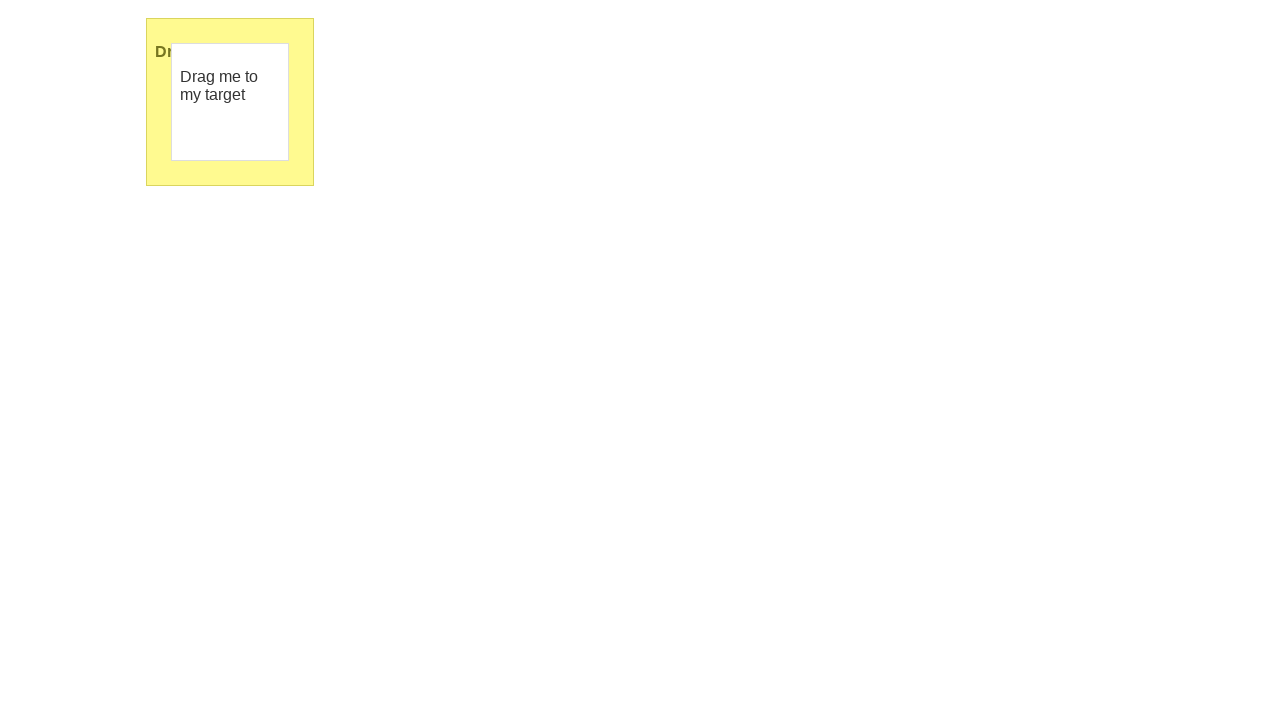

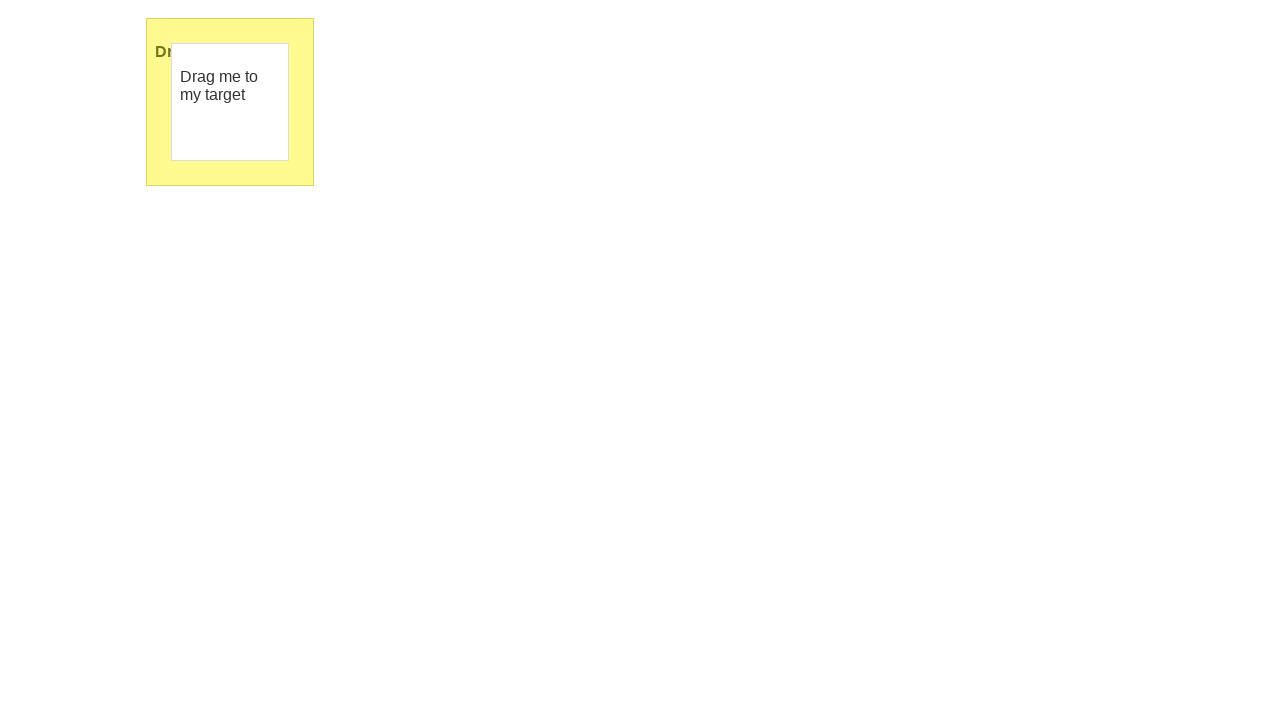